Tests clicking the second checkbox on a form using CSS selector with multiple attributes

Starting URL: https://formy-project.herokuapp.com/checkbox

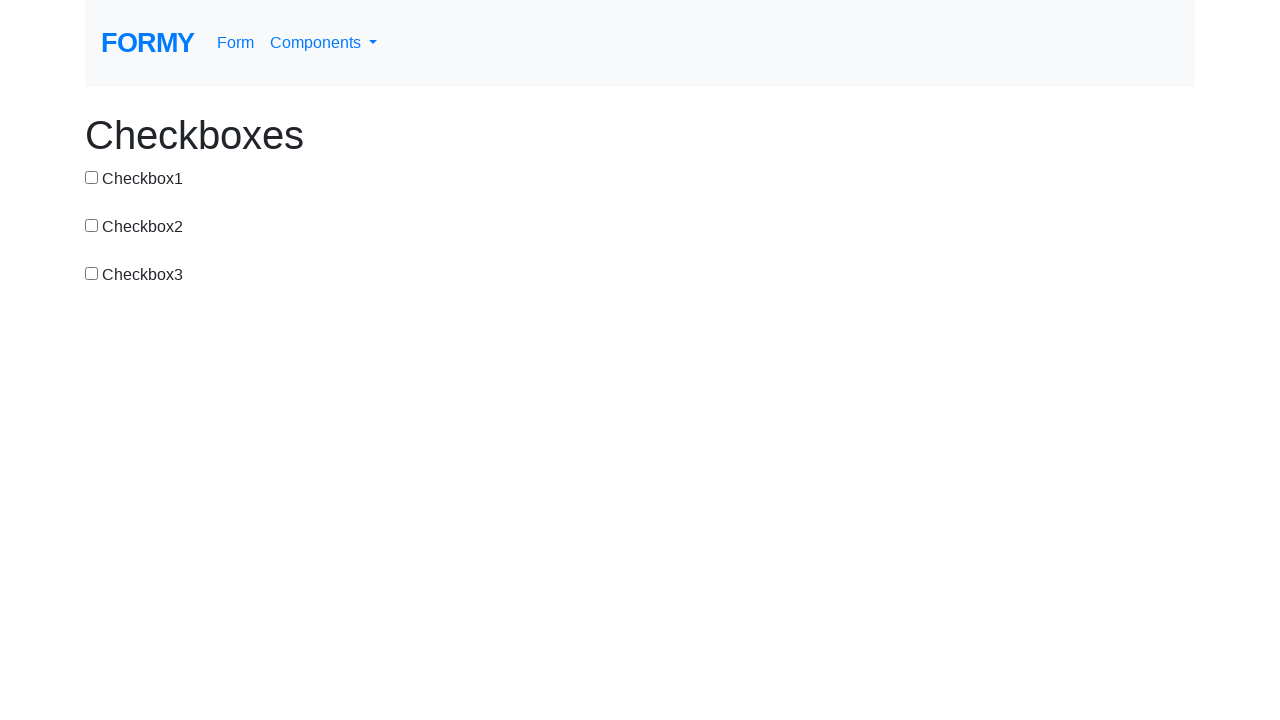

Clicked the second checkbox using CSS selector with aria-label and value attributes at (92, 225) on input[aria-label='checkbox'][value='checkbox-2']
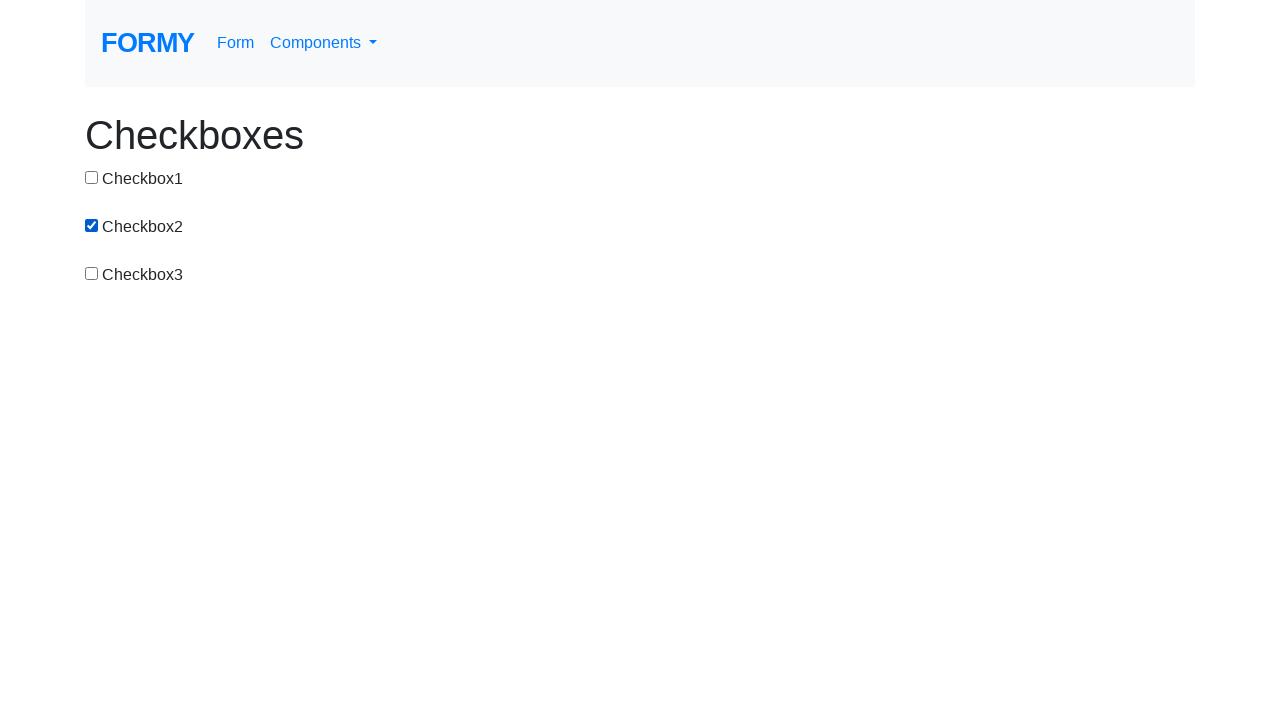

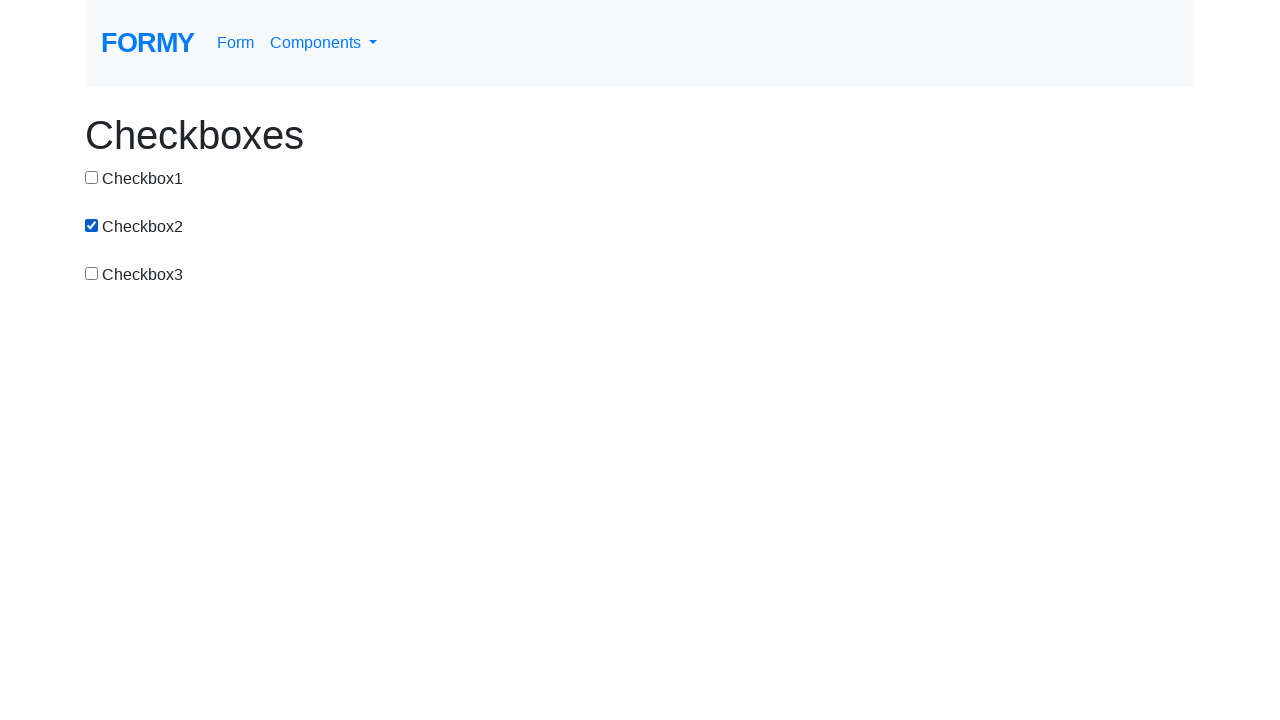